Tests firstName field validation by entering 10 spaces

Starting URL: https://buggy.justtestit.org/register

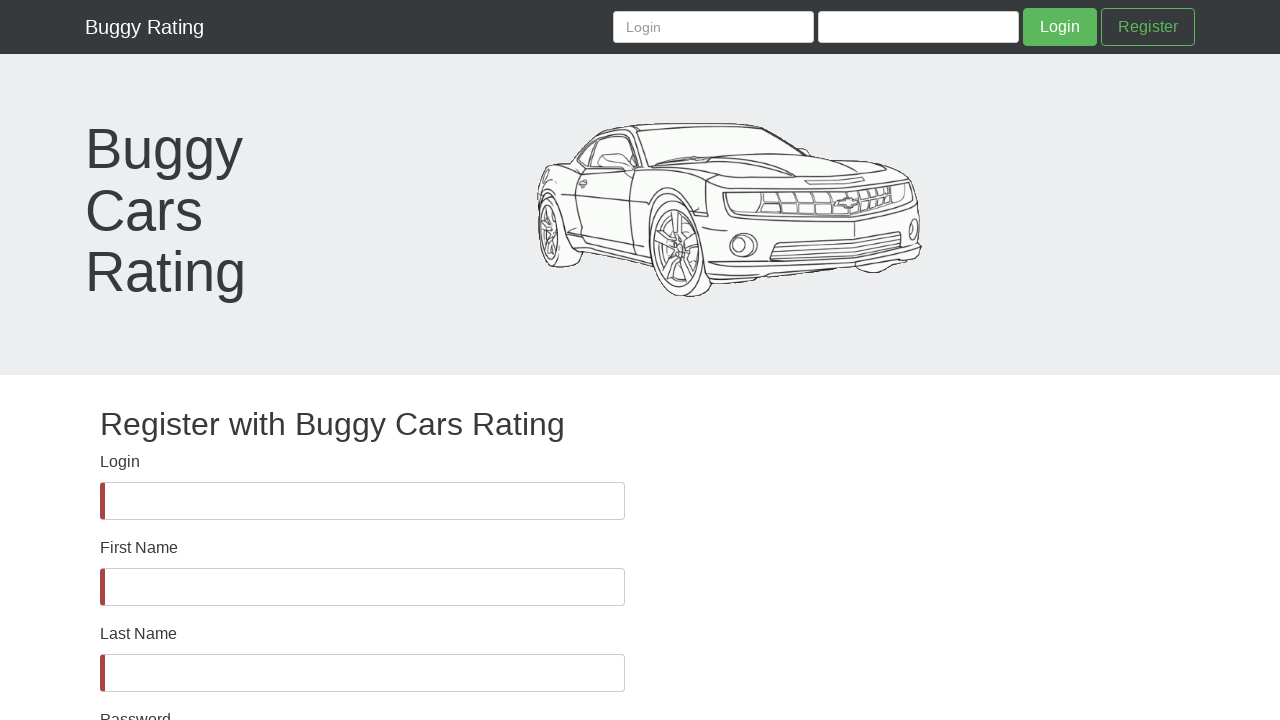

Waited for firstName field to be visible
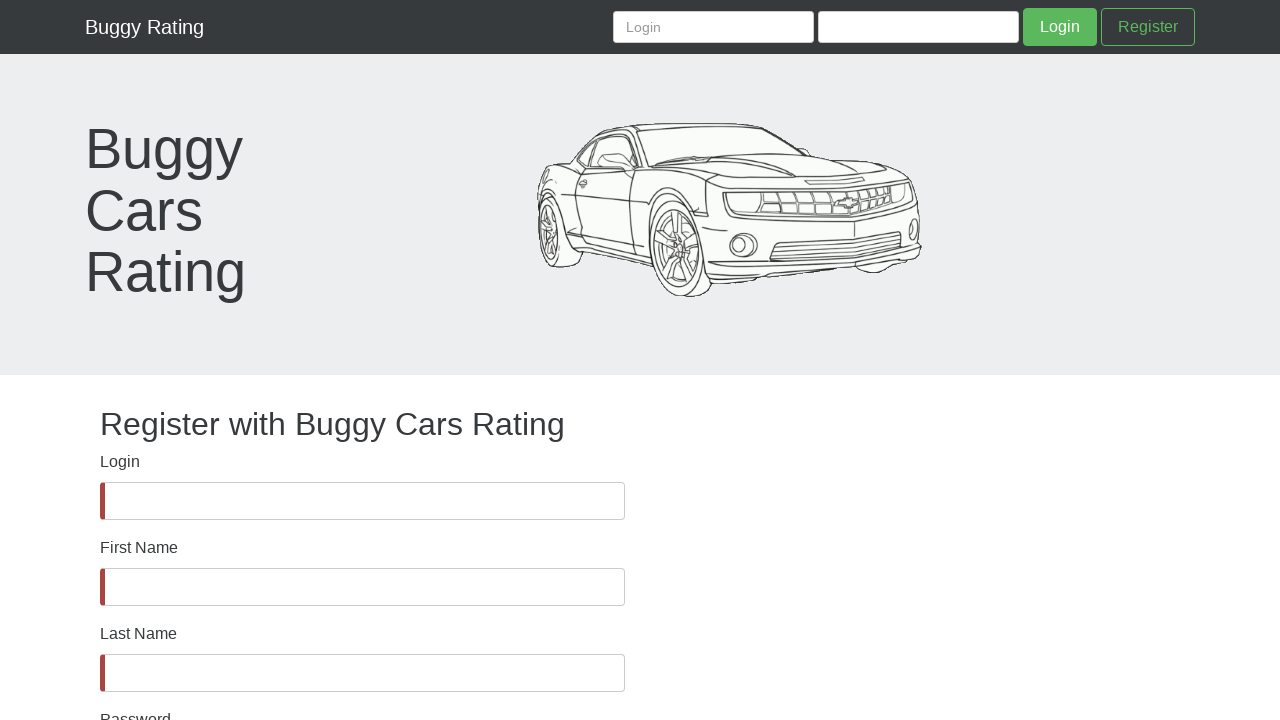

Filled firstName field with 10 spaces to test empty input validation on #firstName
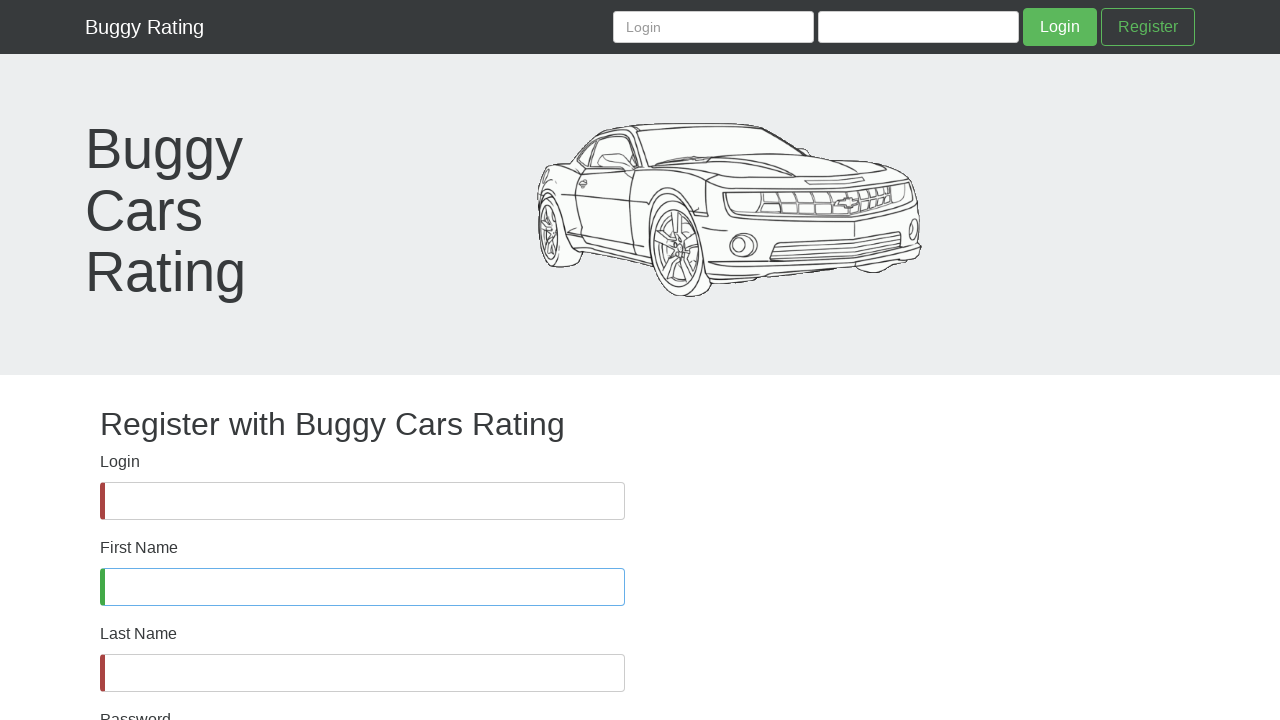

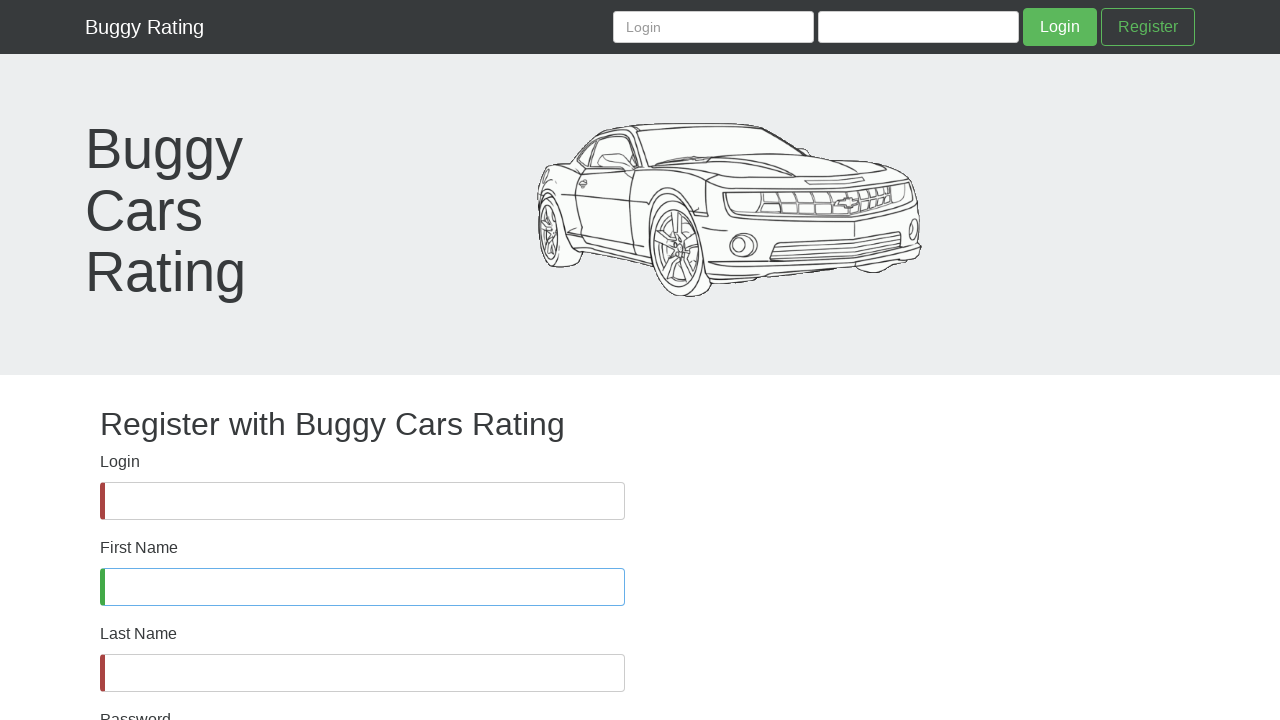